Navigates to the weekly top posts page, clicks the first post, and verifies that the post title and URL match

Starting URL: https://dev.to

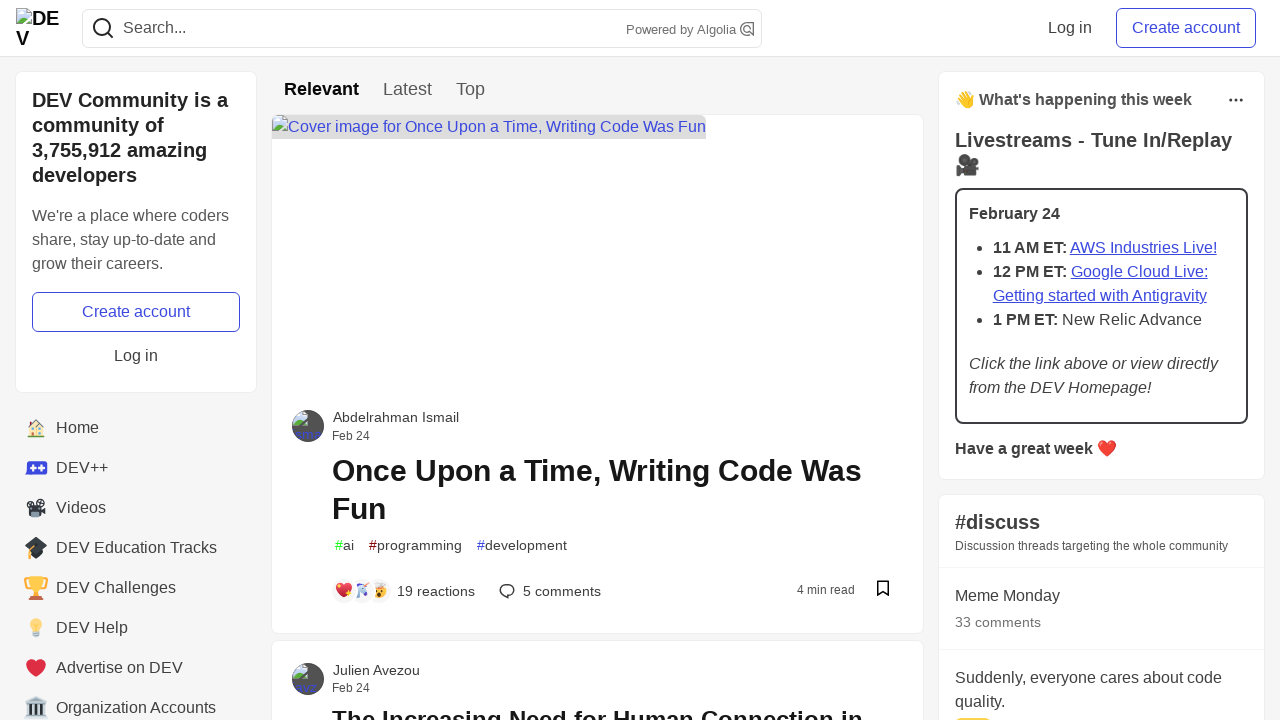

Clicked link to navigate to weekly top posts page at (470, 90) on a[href='/top/week']
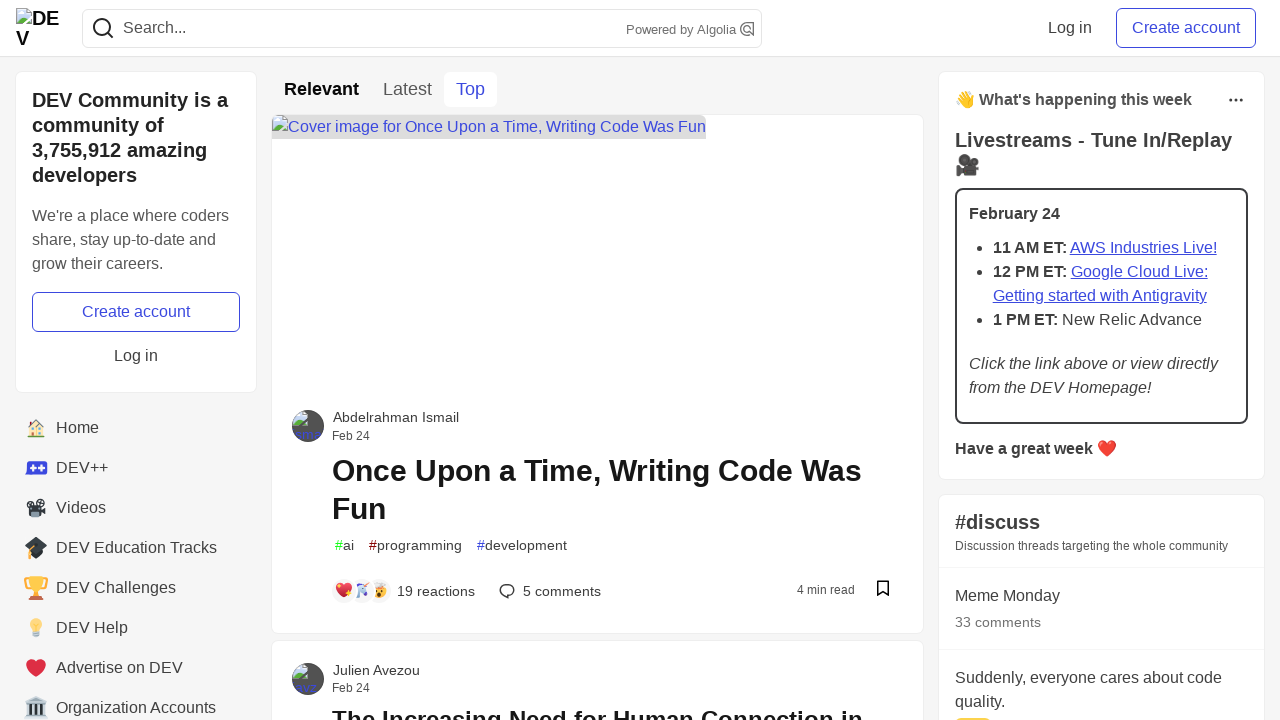

Weekly top posts page loaded (URL verified)
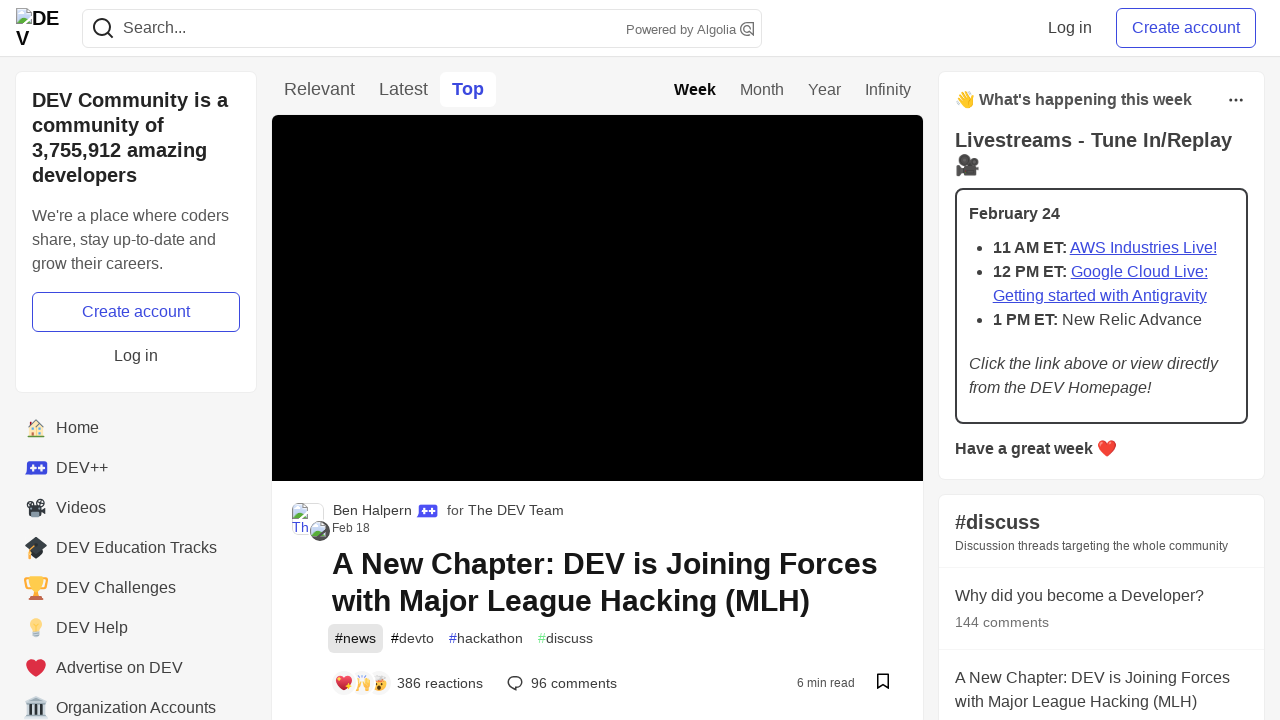

Located first post element on weekly page
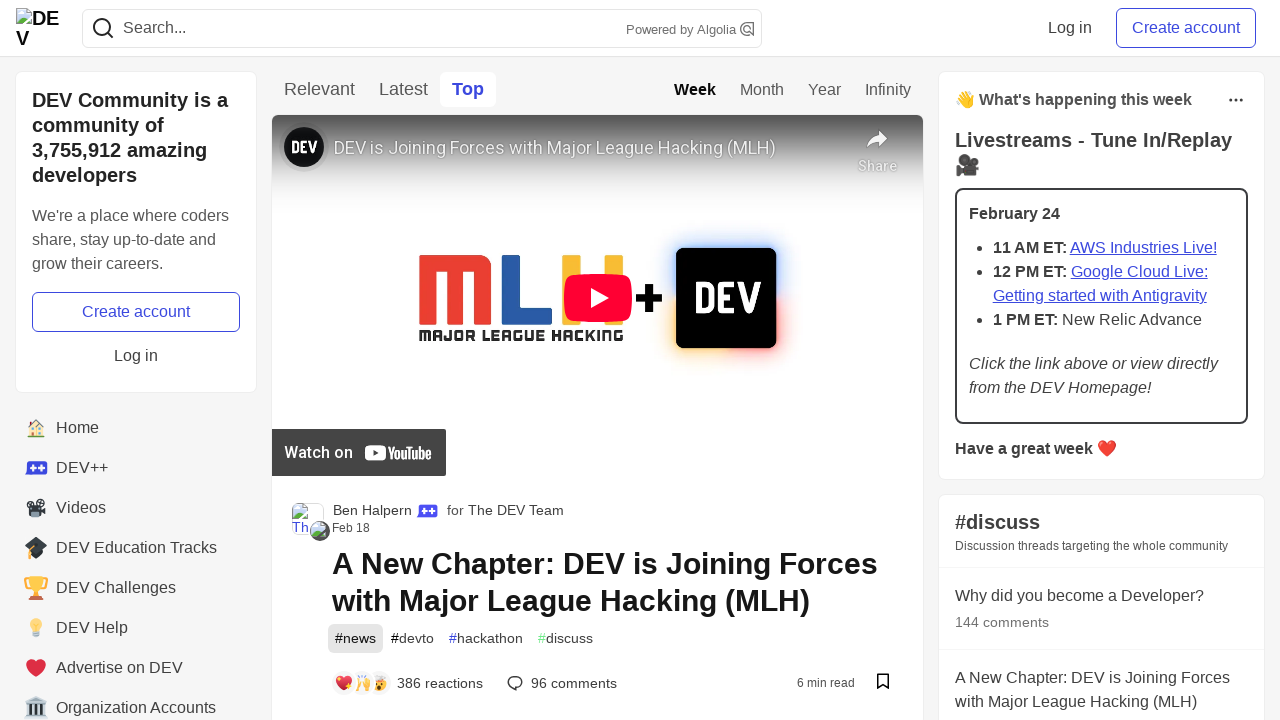

Retrieved first post title: '
          A New Chapter: DEV is Joining Forces with Major League Hacking (MLH)
        '
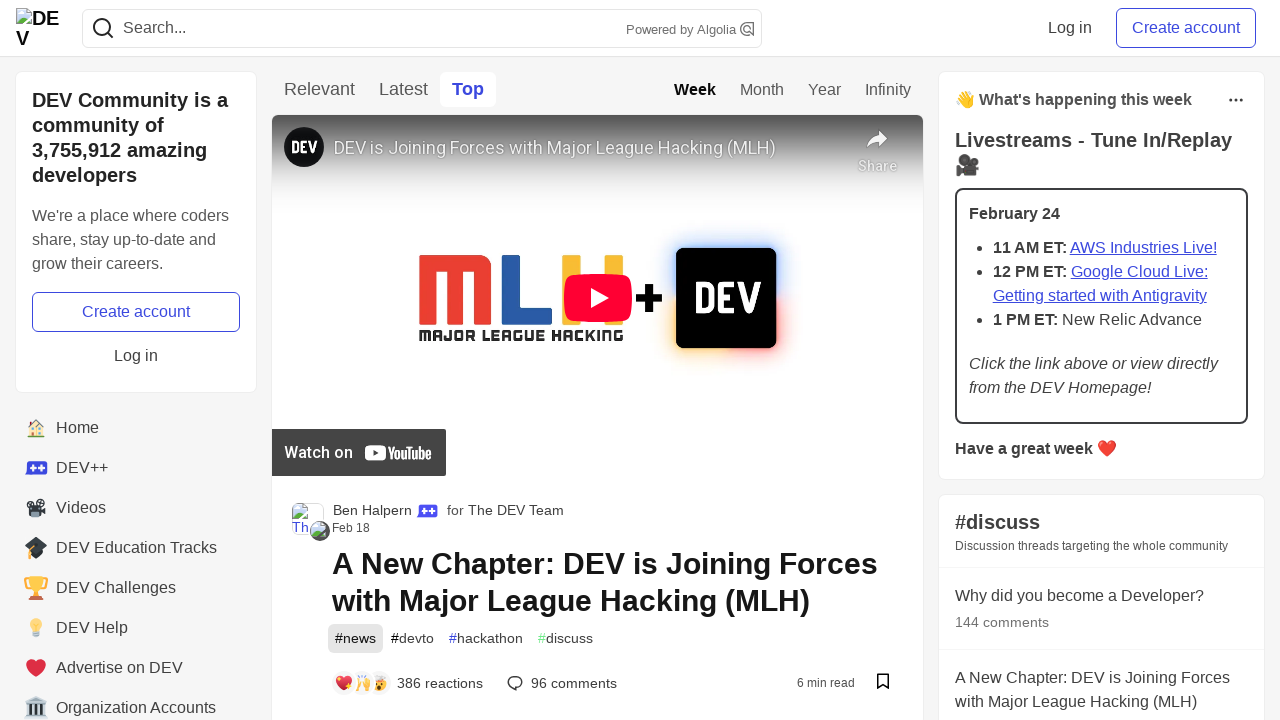

Retrieved first post URL: 'https://dev.to/devteam/a-new-chapter-dev-is-joining-forces-with-major-league-hacking-mlh-3kfd'
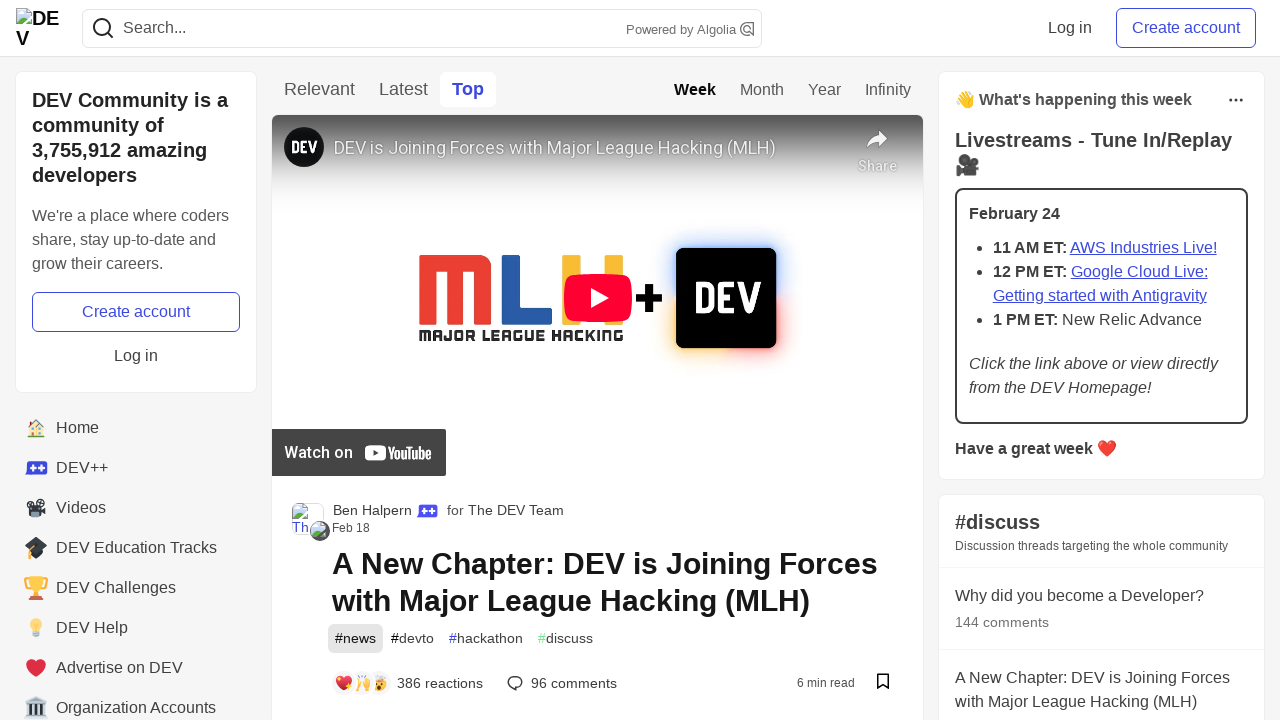

Clicked on first post to open it at (617, 582) on h2.crayons-story__title > a >> nth=0
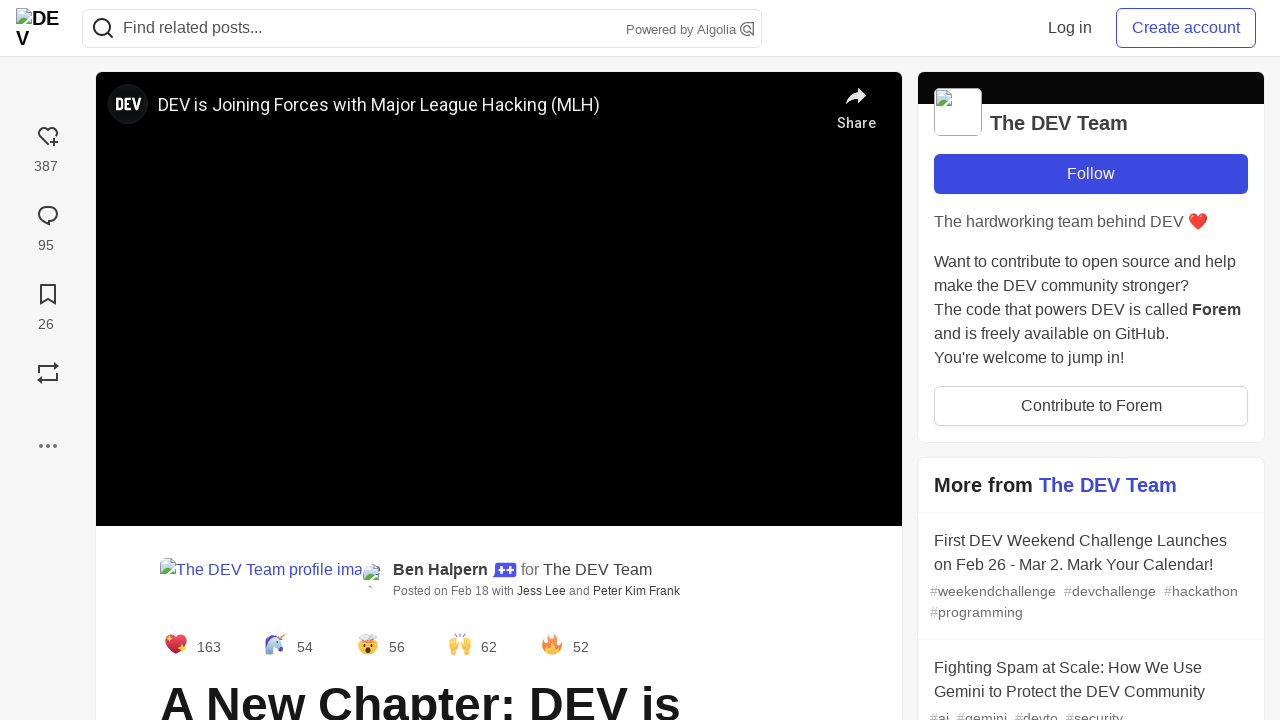

Post page loaded and post title header is visible
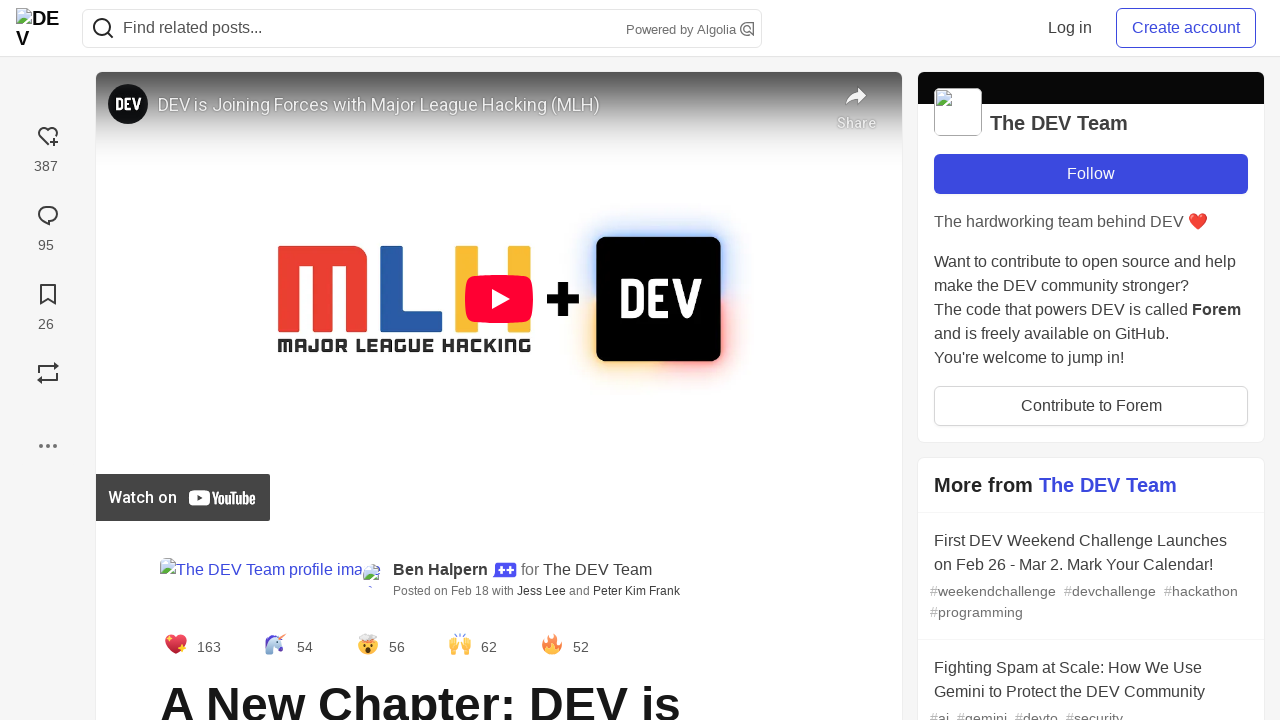

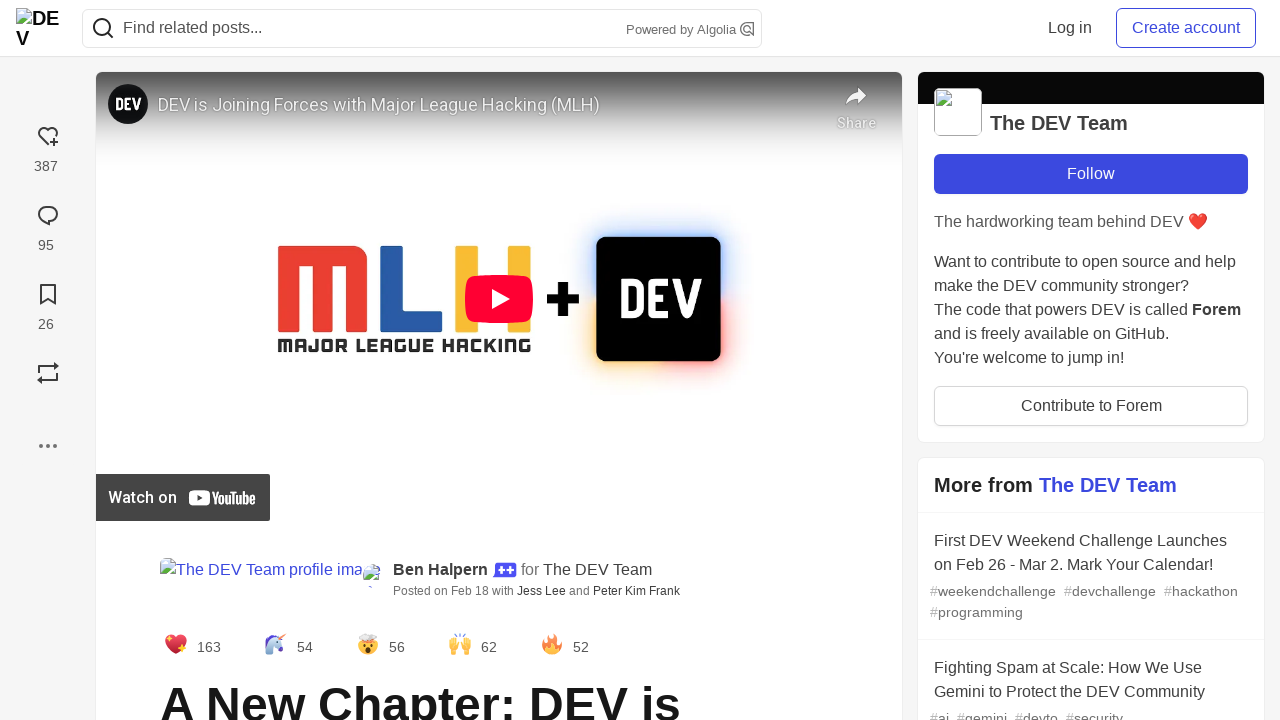